Tests various alert and modal dialog interactions including accepting alerts, filling prompt dialogs, and interacting with modal forms.

Starting URL: https://liushilive.github.io/html_example/index.html

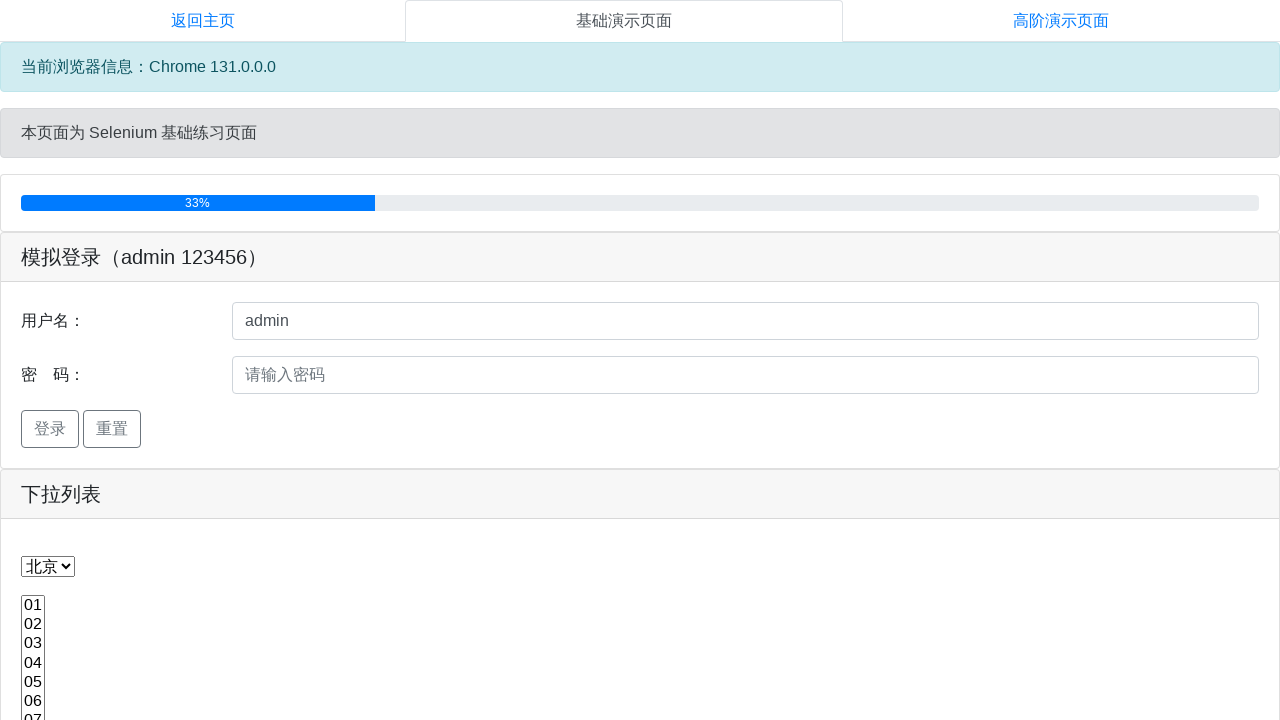

Set up dialog handler to accept alert
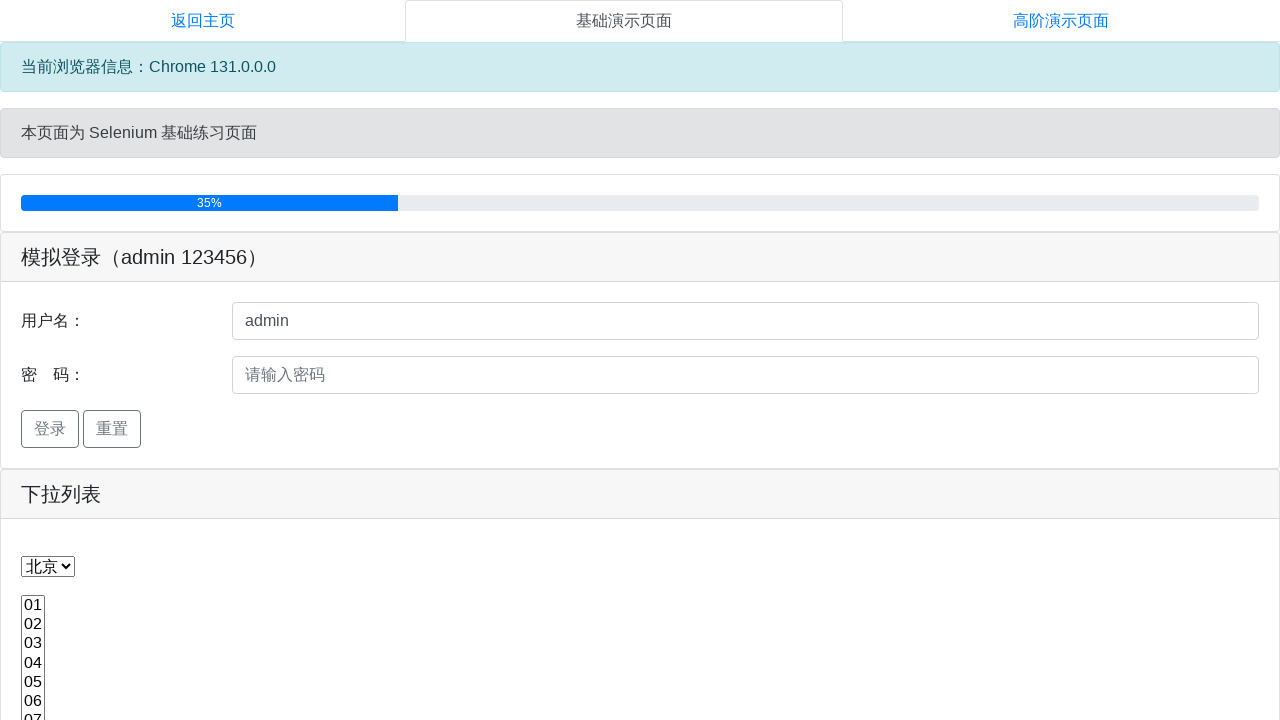

Clicked button to trigger alert dialog at (90, 360) on #b1
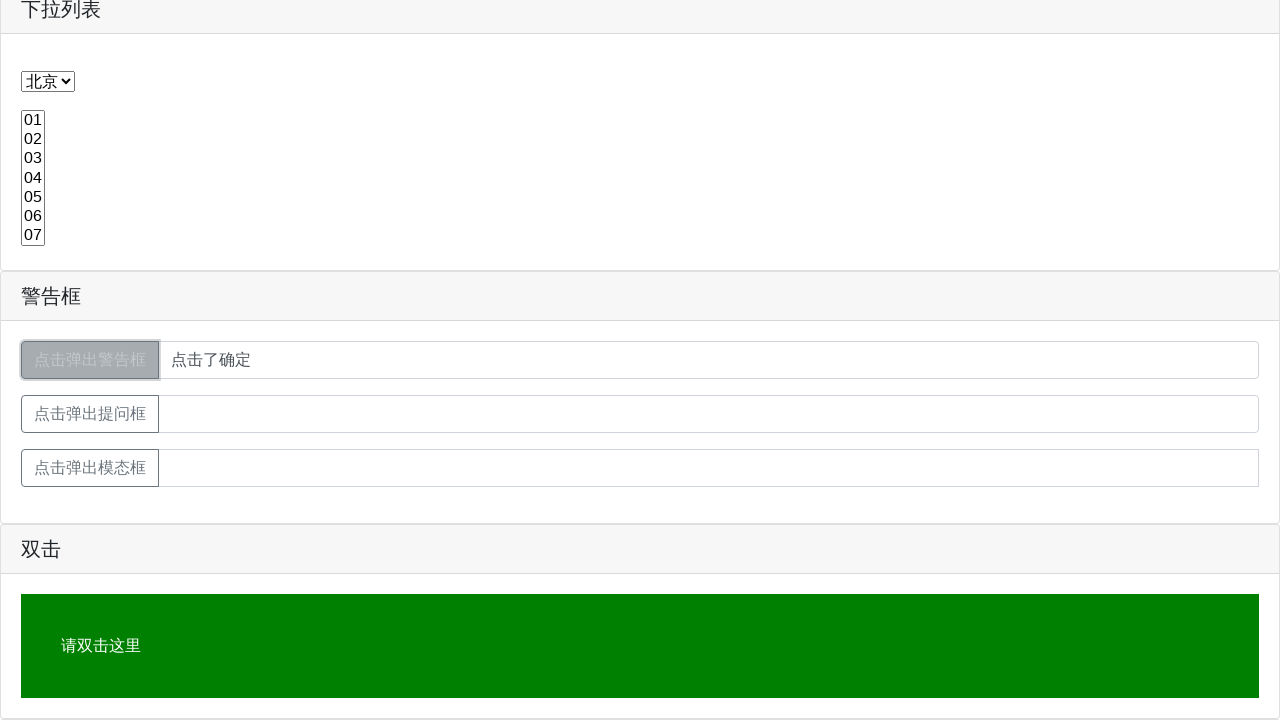

Set up dialog handler to accept prompt with input 'liguang'
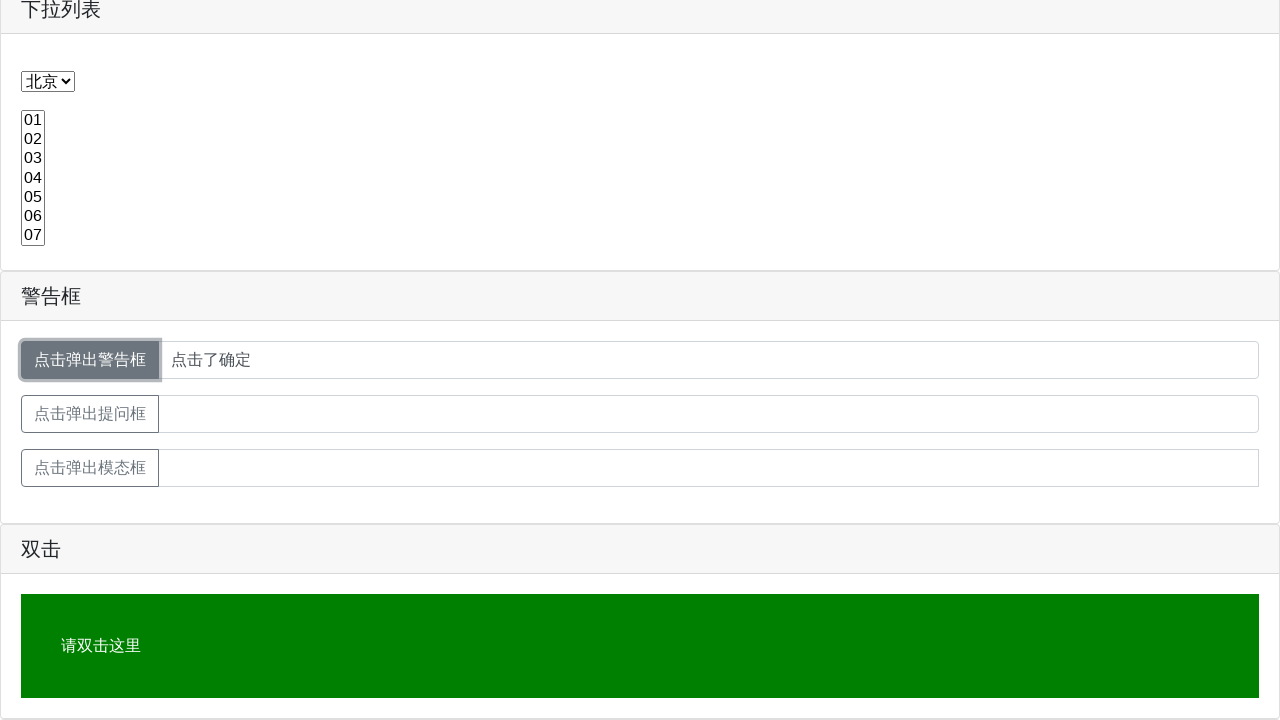

Clicked button to trigger prompt dialog at (90, 414) on #b2
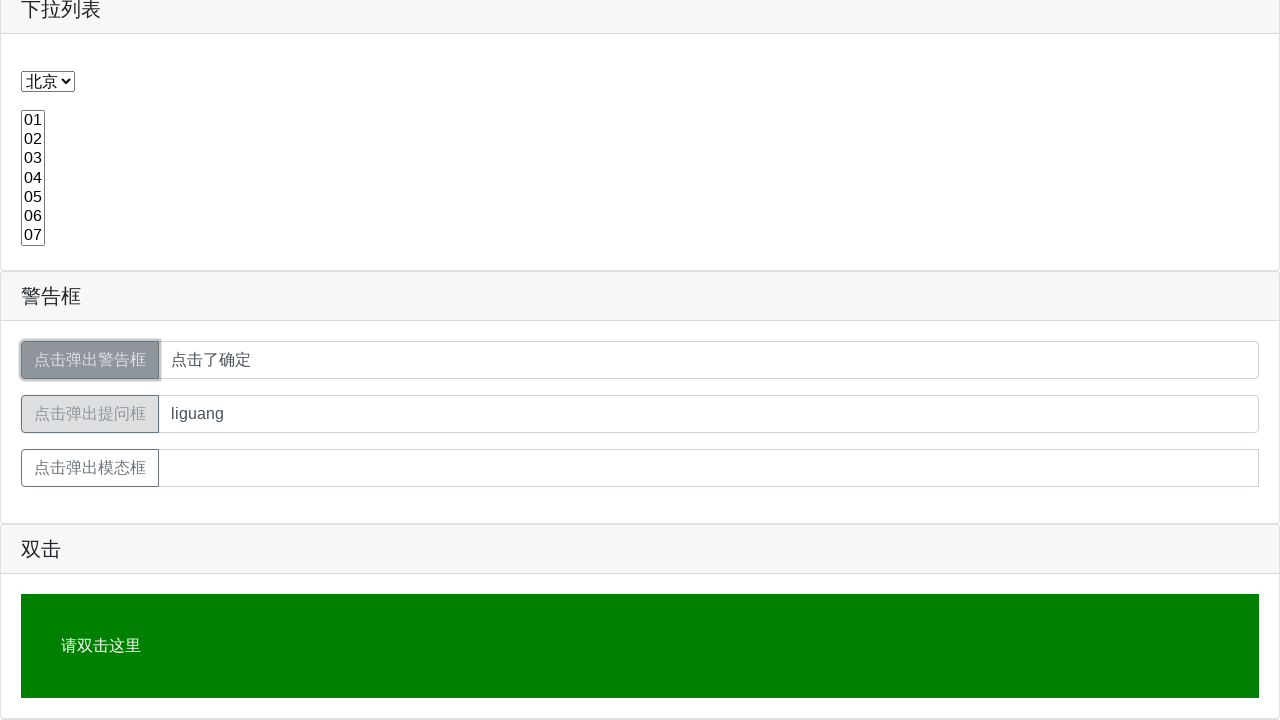

Clicked button to trigger modal dialog at (90, 468) on #b3
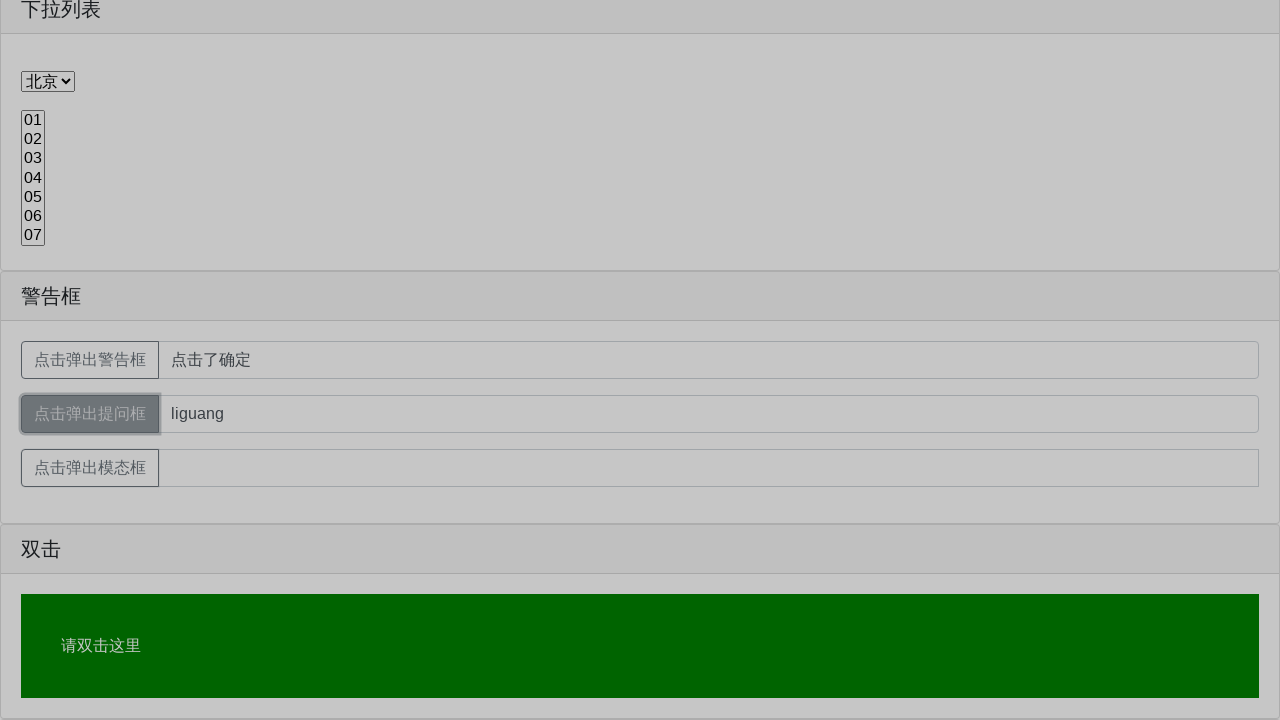

Modal dialog appeared and input field loaded
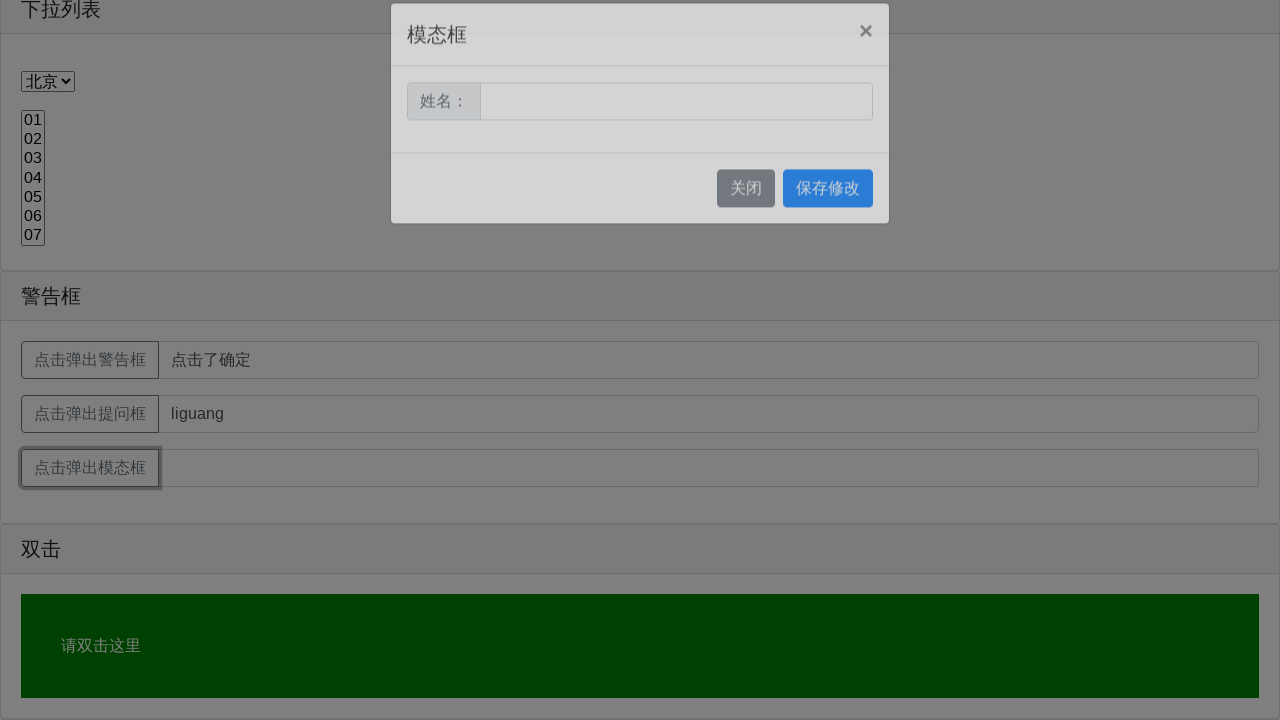

Filled modal input field with '模态框' on #basic-addon1
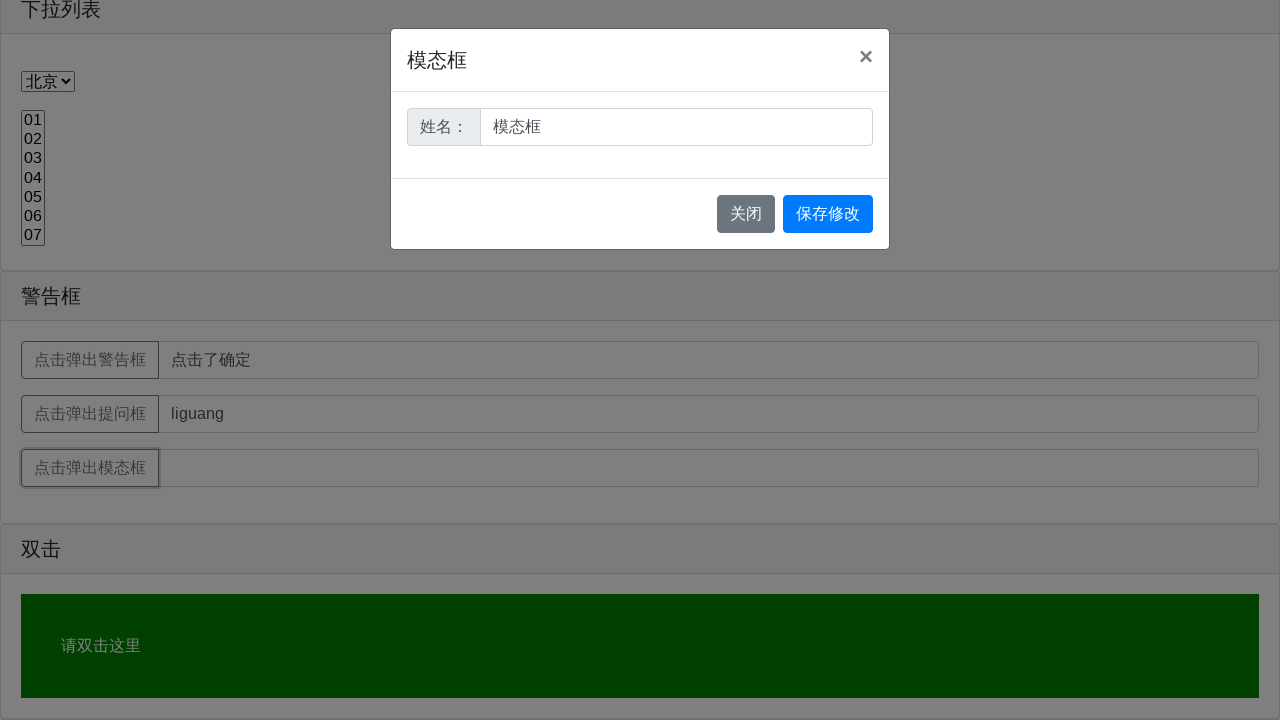

Clicked button to close modal dialog at (828, 214) on #b5
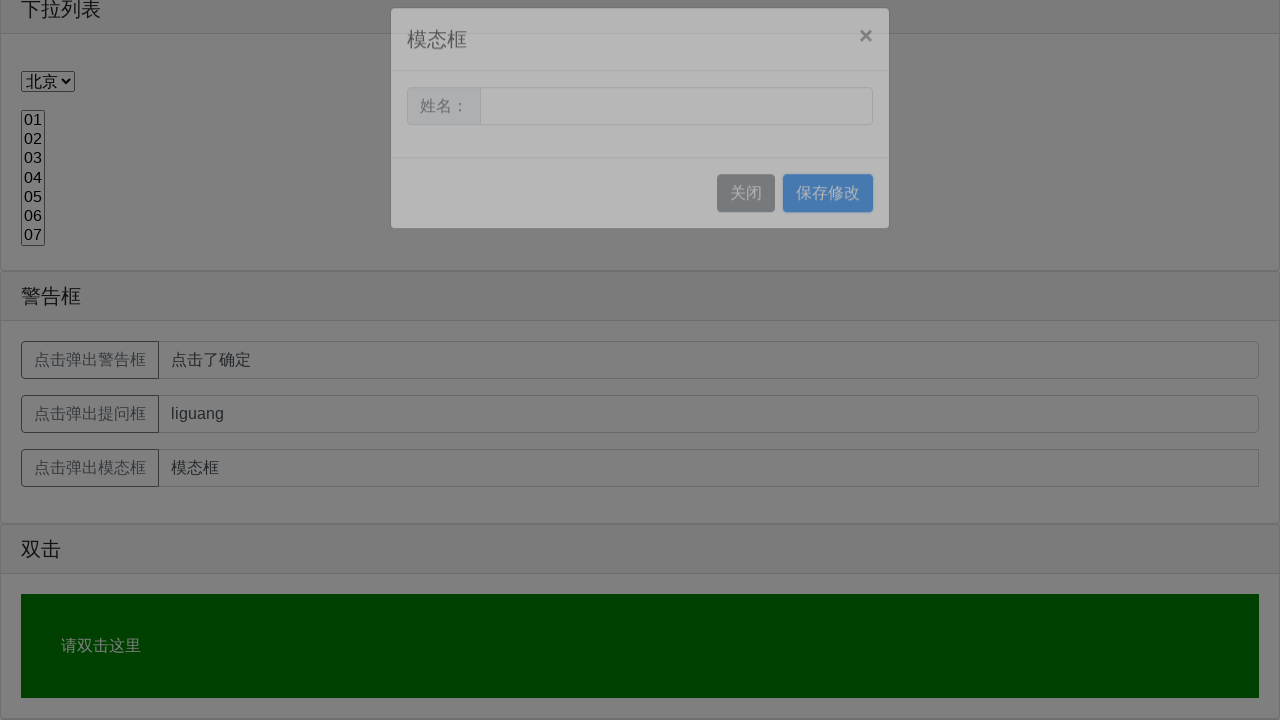

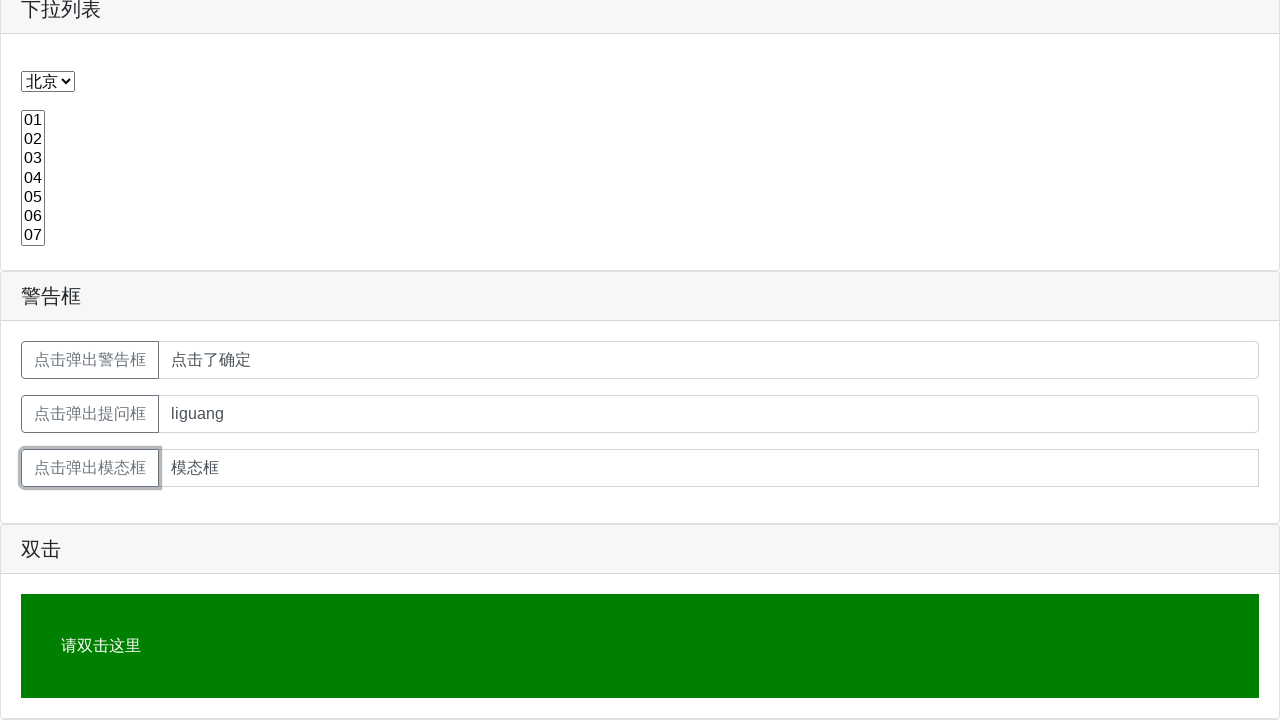